Tests alert handling functionality by triggering different types of JavaScript alerts (regular alert and confirm dialog) and interacting with them

Starting URL: https://rahulshettyacademy.com/AutomationPractice/

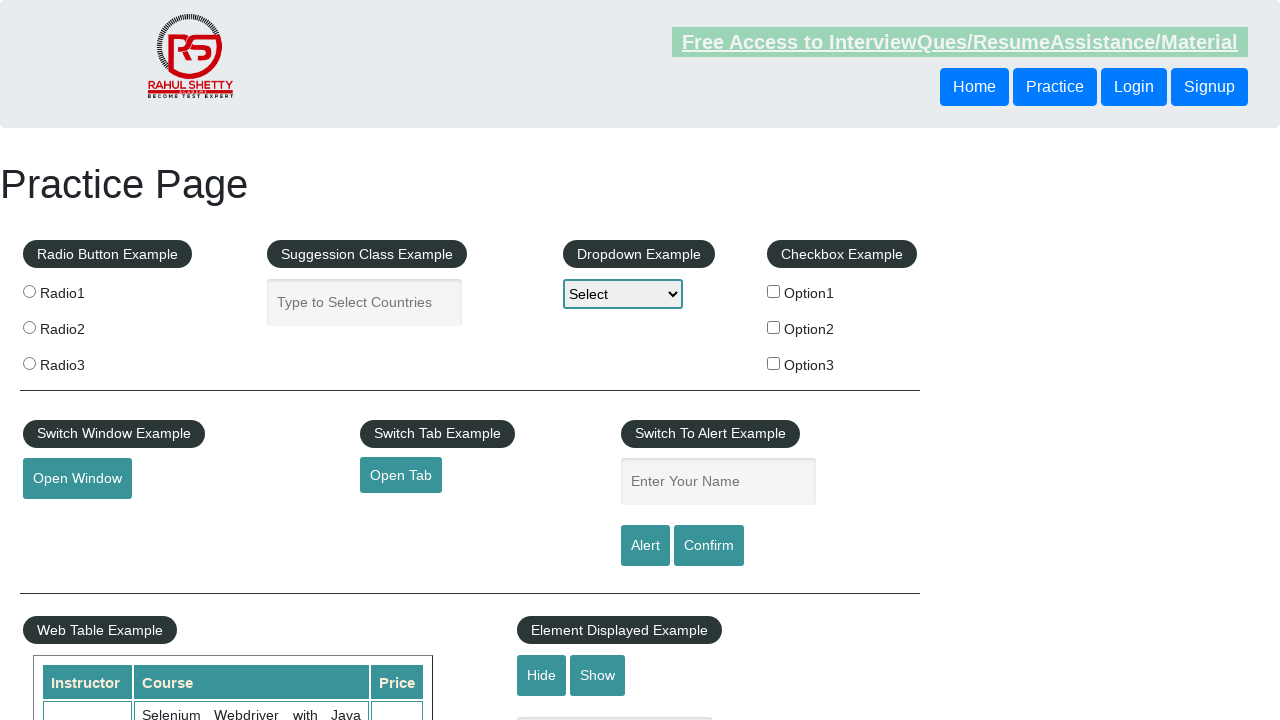

Filled name input field with 'Sowmya' on input[placeholder='Enter Your Name']
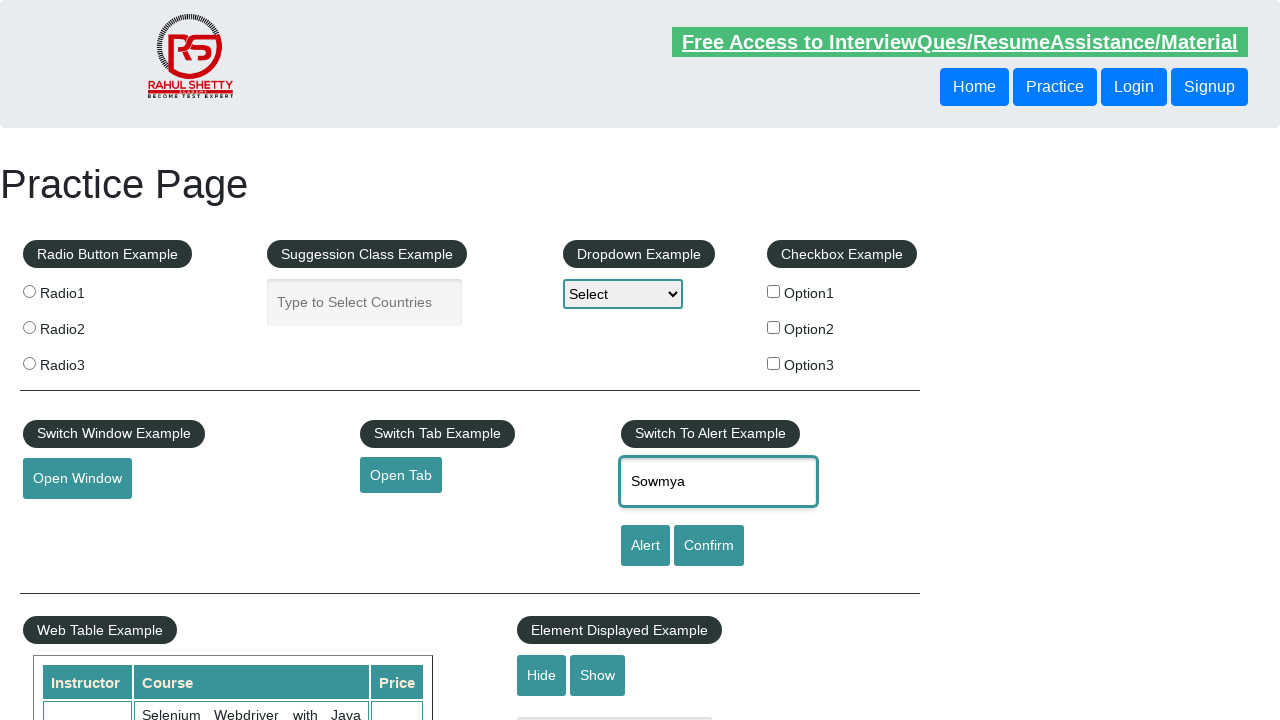

Clicked alert button to trigger JavaScript alert at (645, 546) on #alertbtn
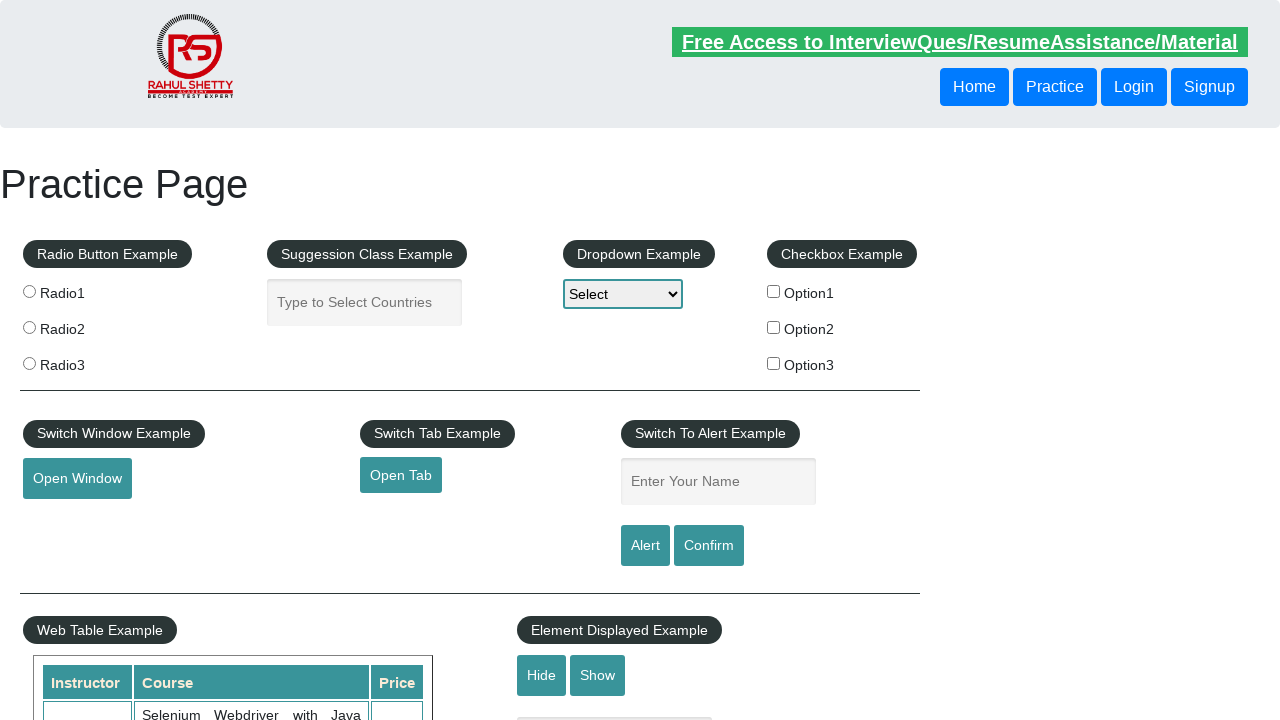

Handled and accepted the JavaScript alert dialog
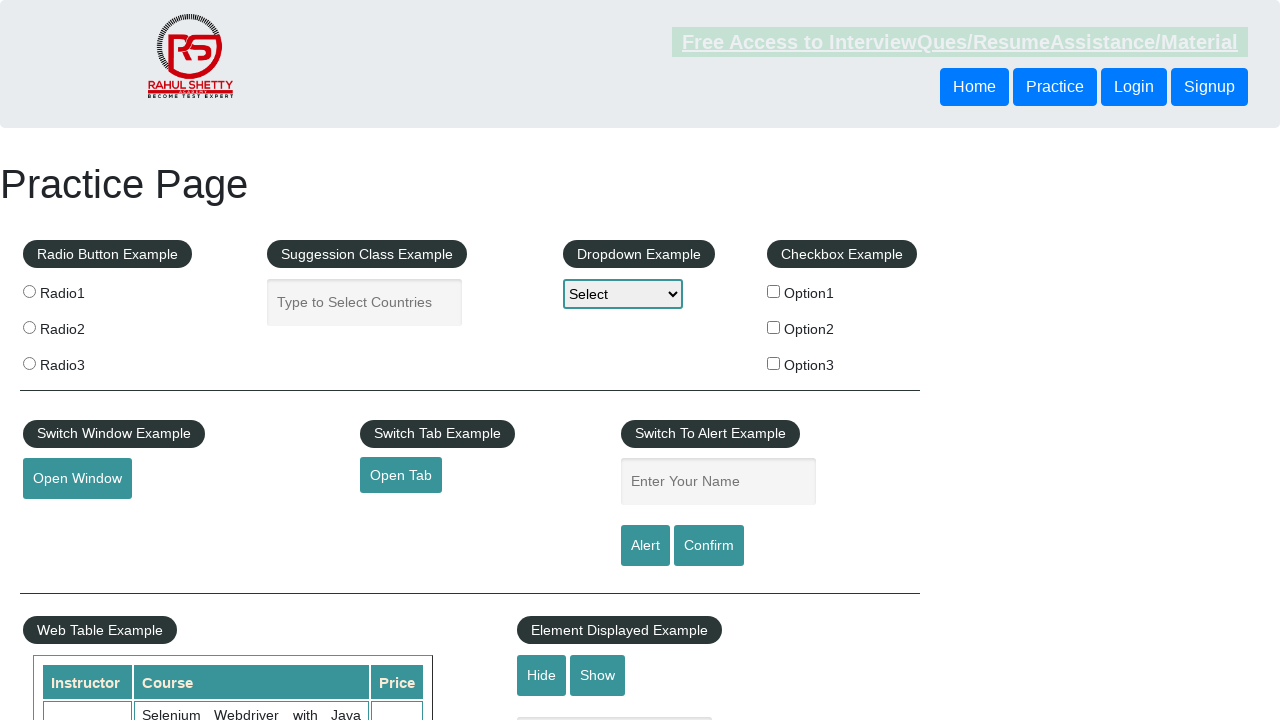

Filled name input field with 'Sowmya' again for confirm dialog test on input[placeholder='Enter Your Name']
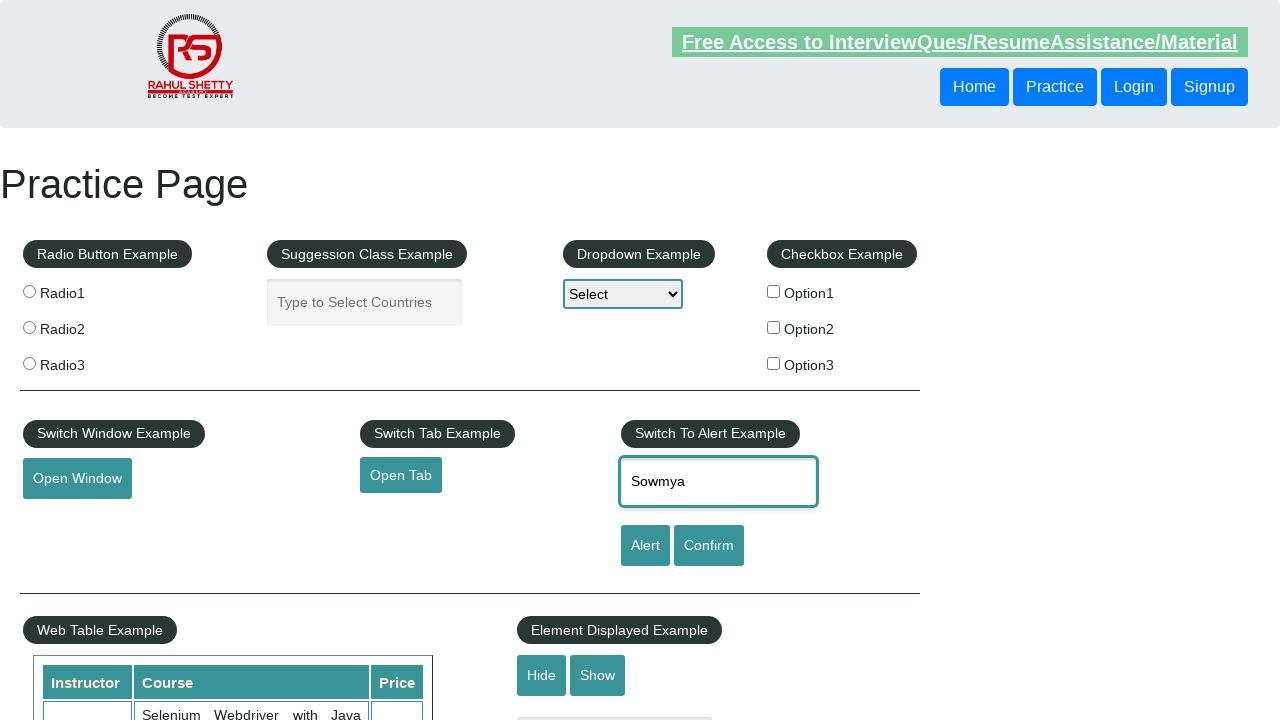

Clicked confirm button to trigger confirm dialog at (709, 546) on #confirmbtn
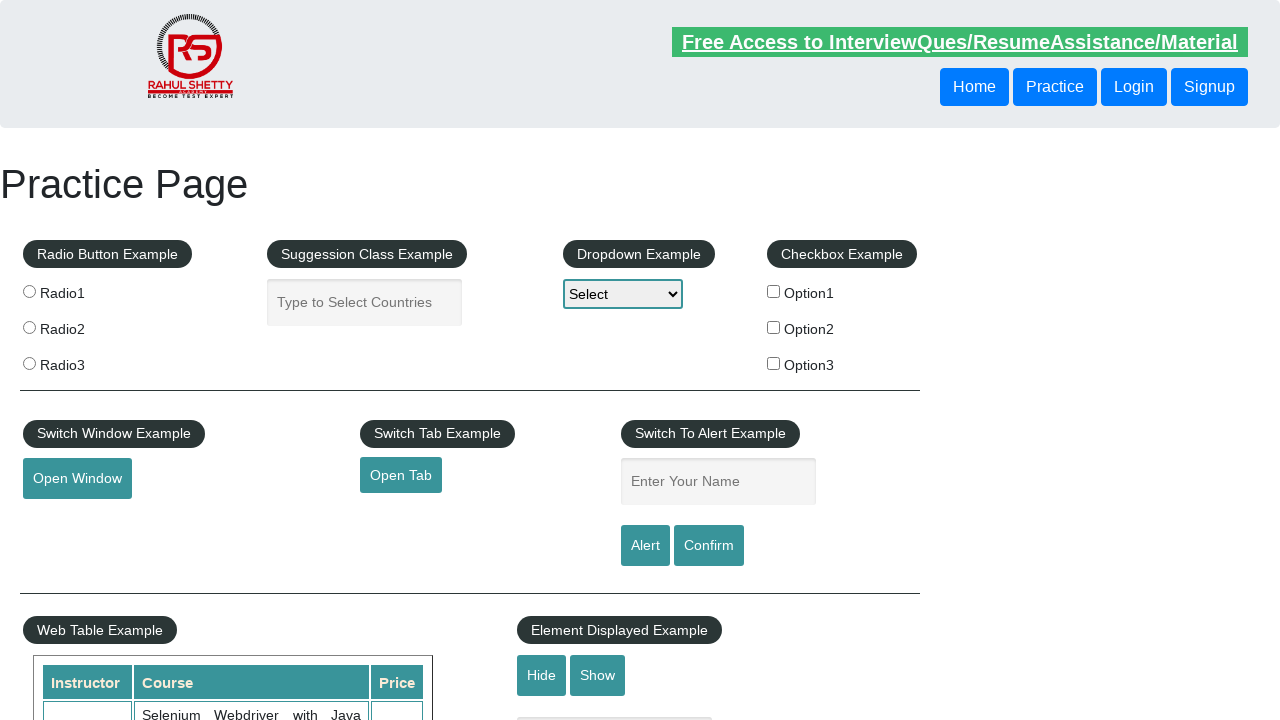

Handled and dismissed the confirm dialog
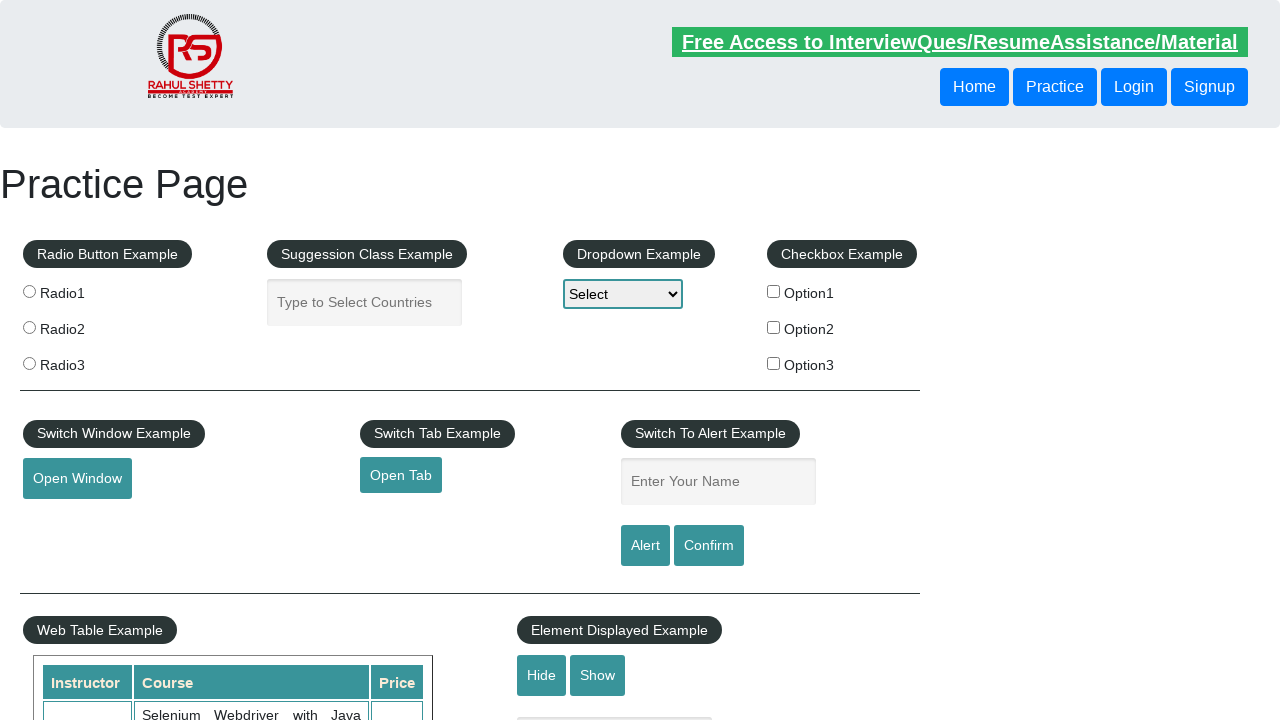

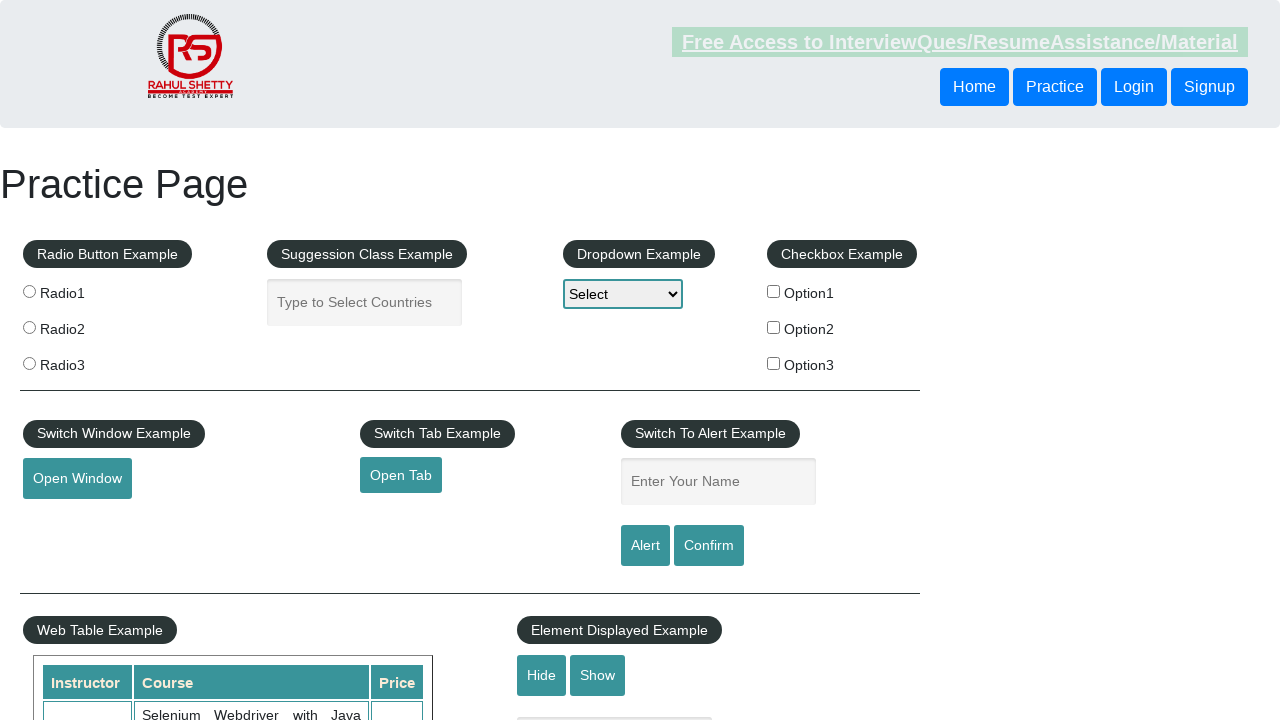